Tests JavaScript prompt alert handling by clicking a button to trigger a prompt, entering text into the prompt, and accepting it.

Starting URL: https://v1.training-support.net/selenium/javascript-alerts

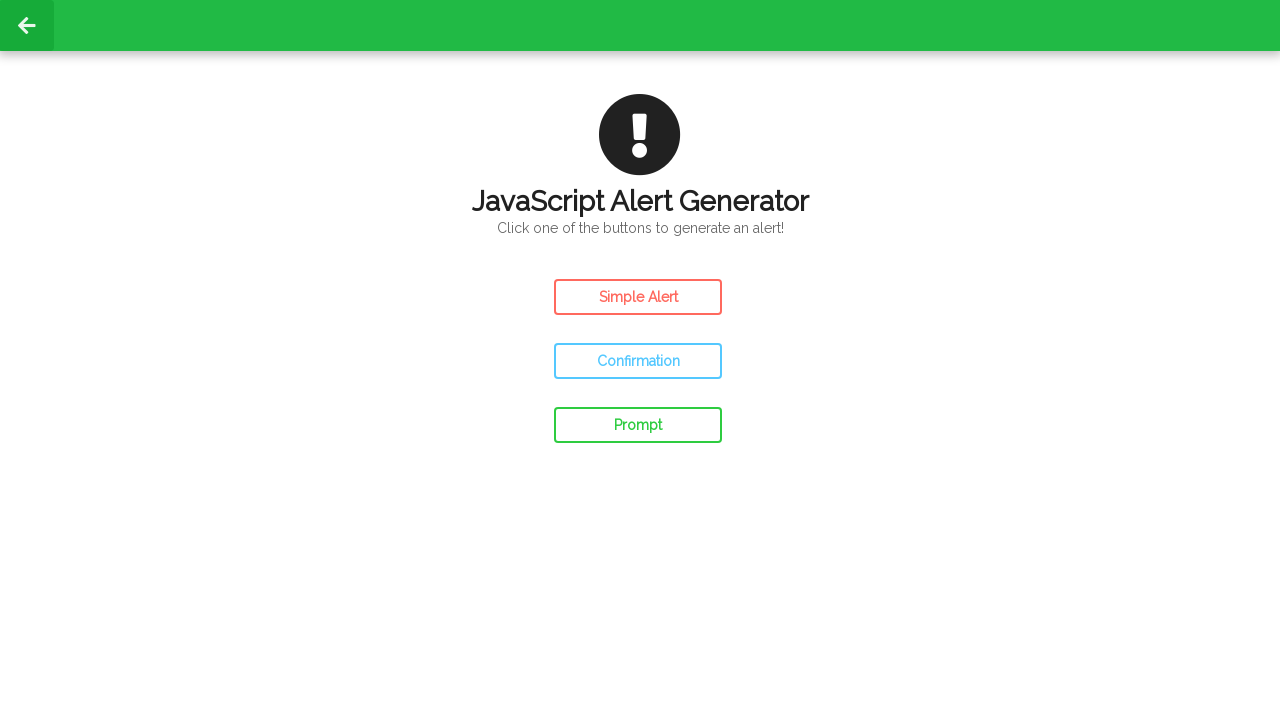

Clicked prompt button to trigger JavaScript prompt alert at (638, 425) on #prompt
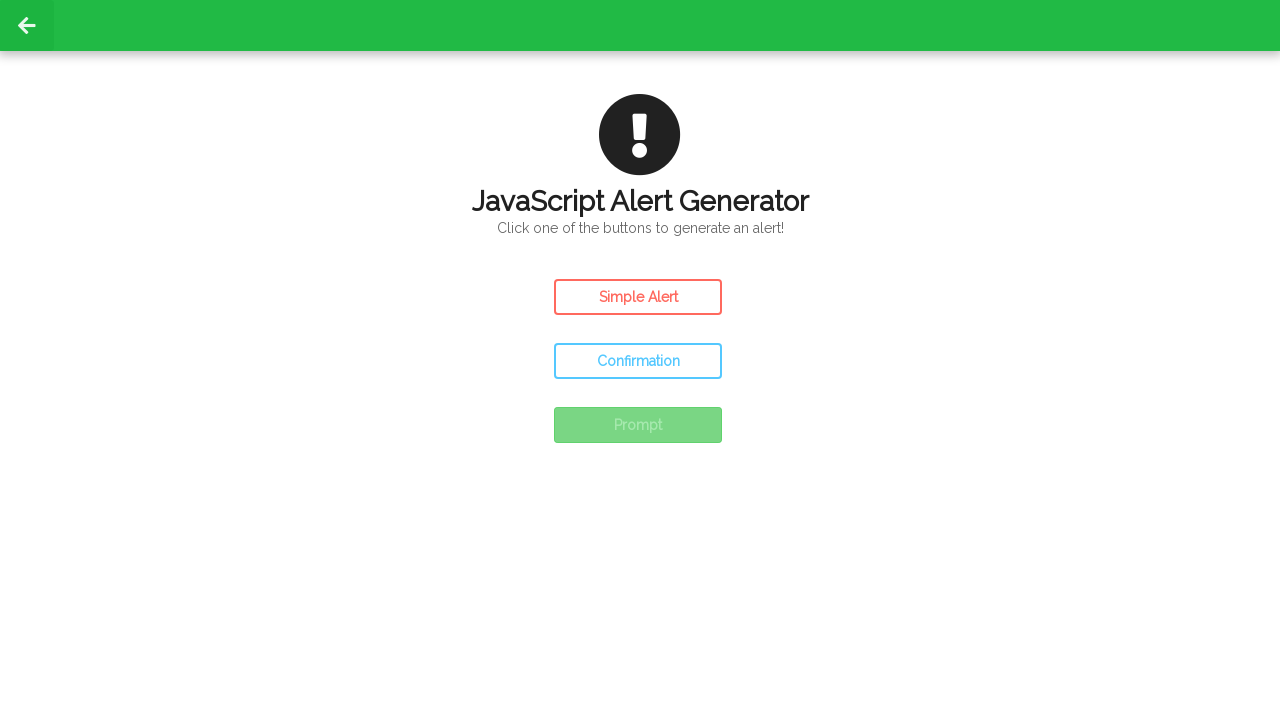

Set up dialog handler to accept prompt with 'Awesome!' text
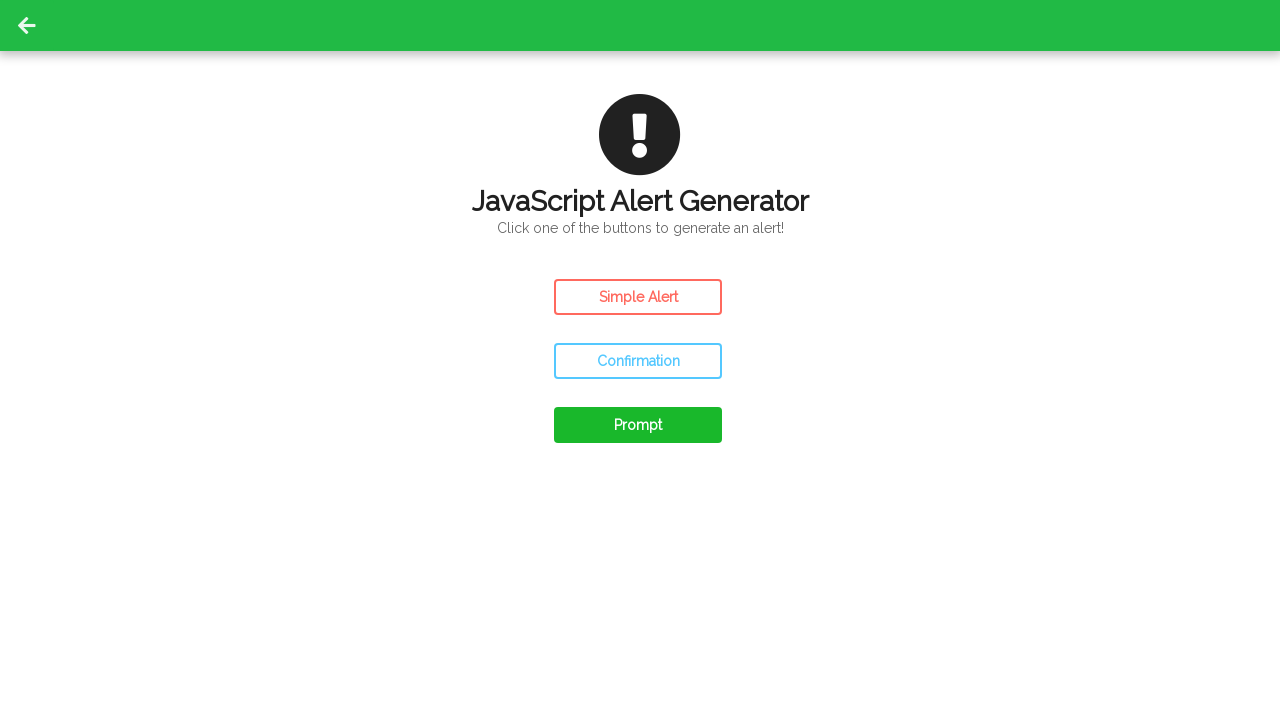

Registered alternative dialog handler with message logging
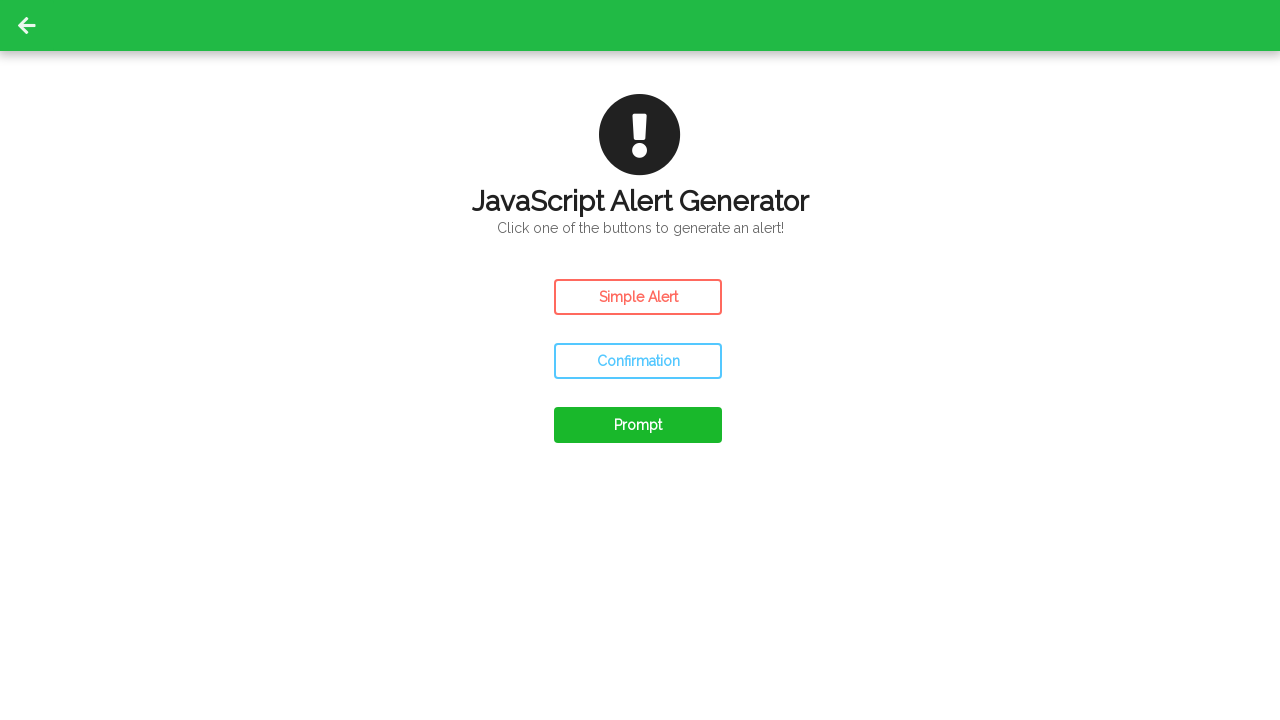

Clicked prompt button again to trigger JavaScript prompt alert at (638, 425) on #prompt
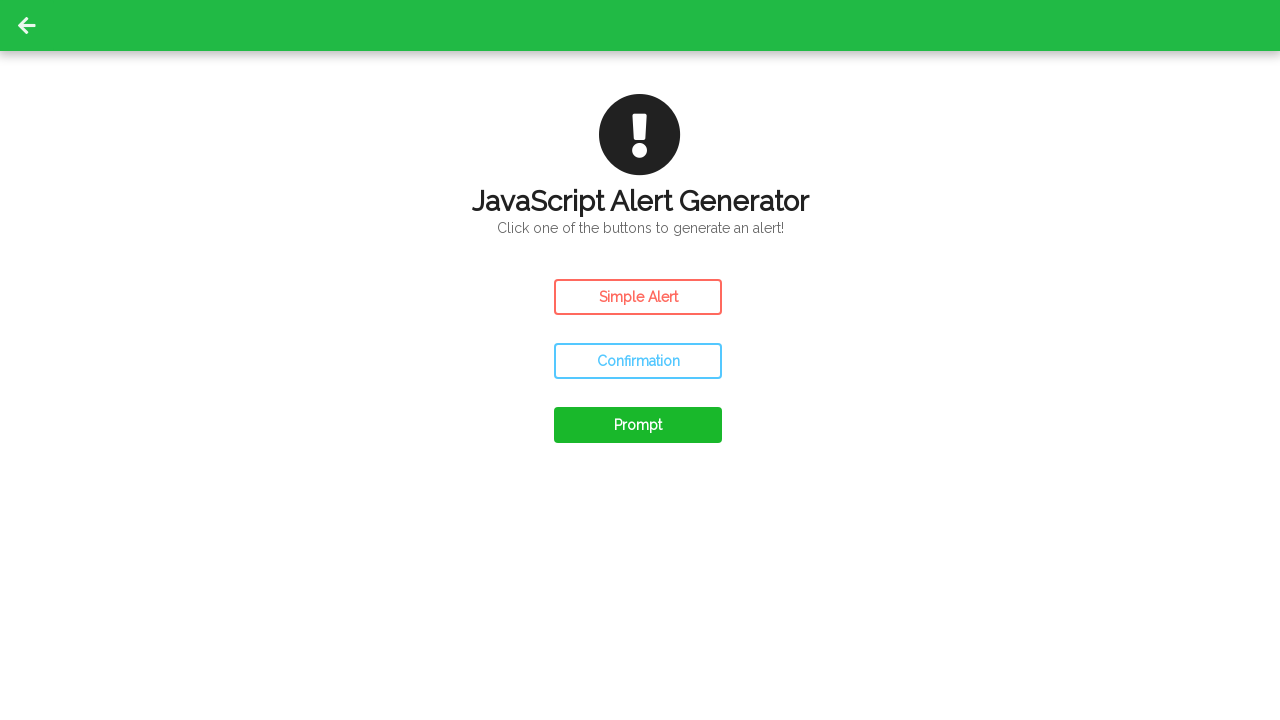

Waited 500ms for dialog handling to complete
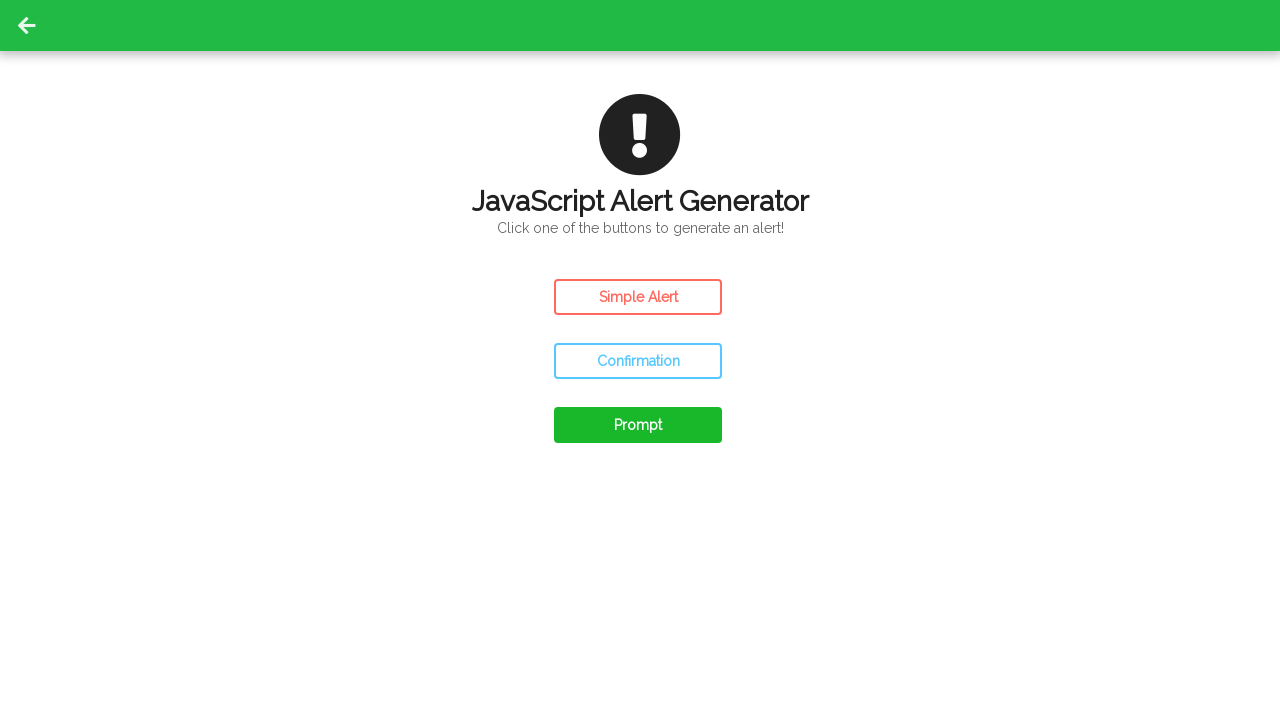

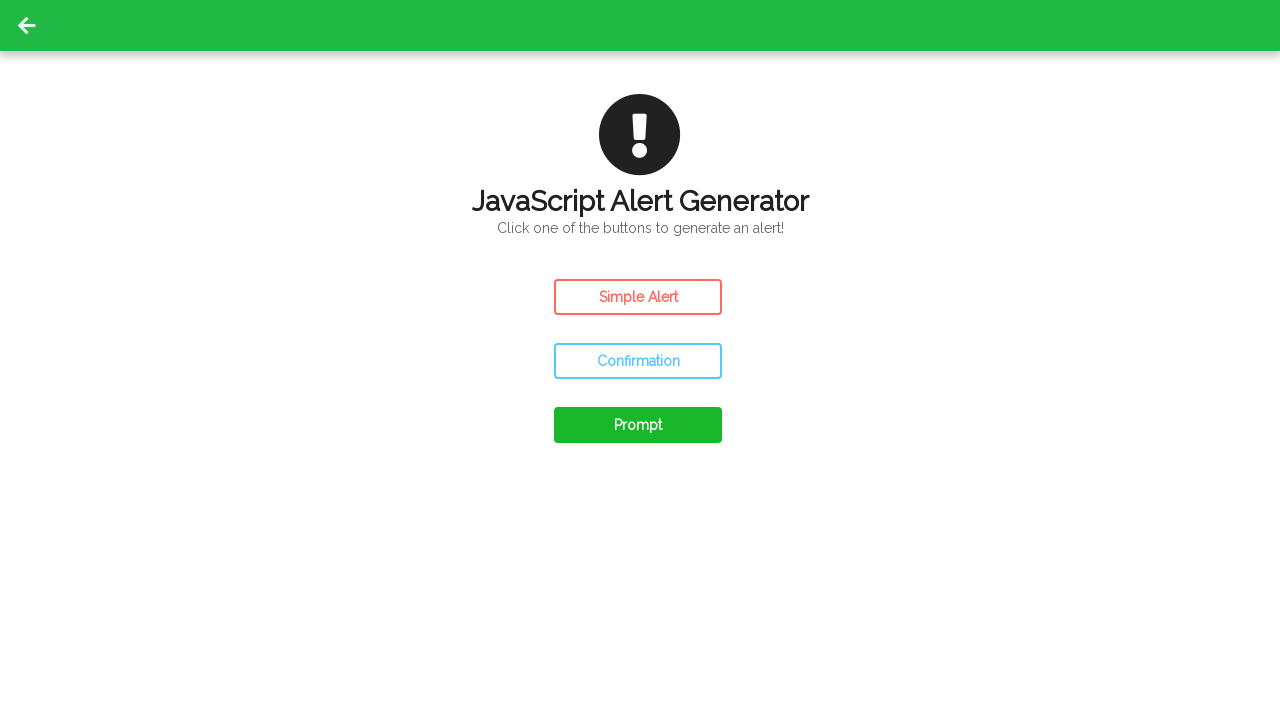